Tests JavaScript alert handling by clicking a button that triggers a simple alert dialog, then accepting the alert.

Starting URL: https://training-support.net/webelements/alerts

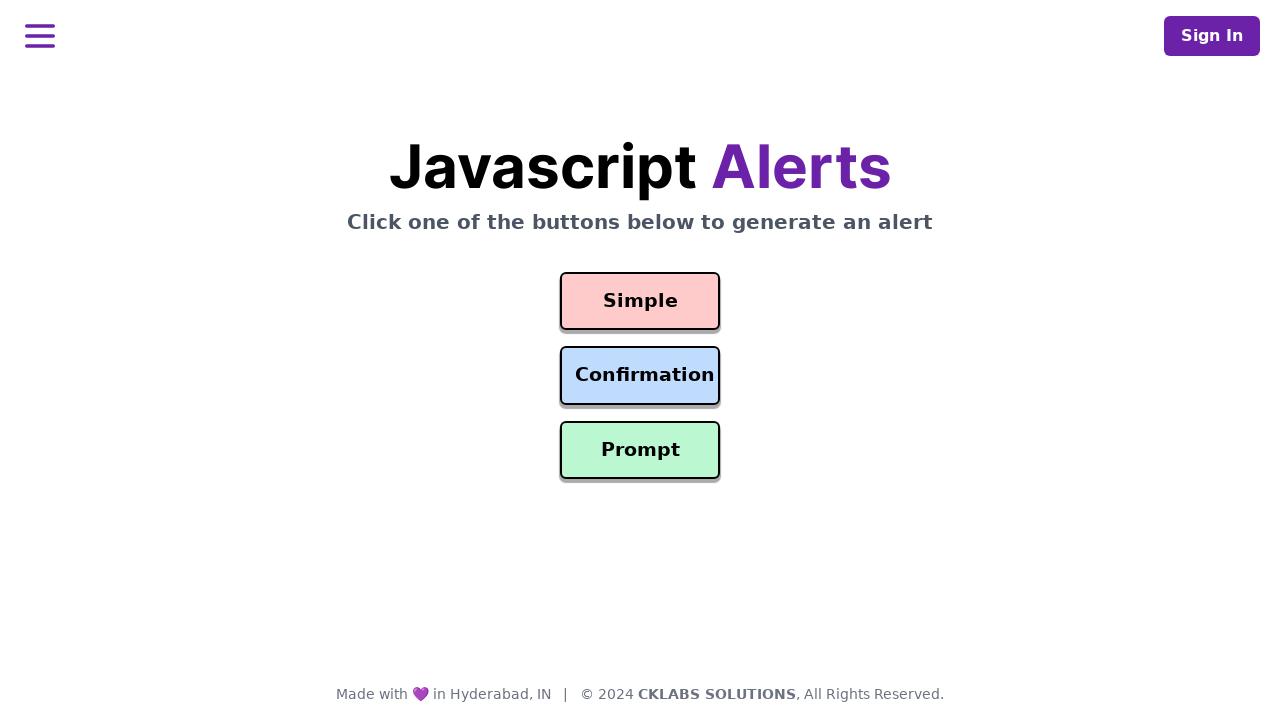

Clicked the Simple alert button at (640, 301) on xpath=//button[text()='Simple']
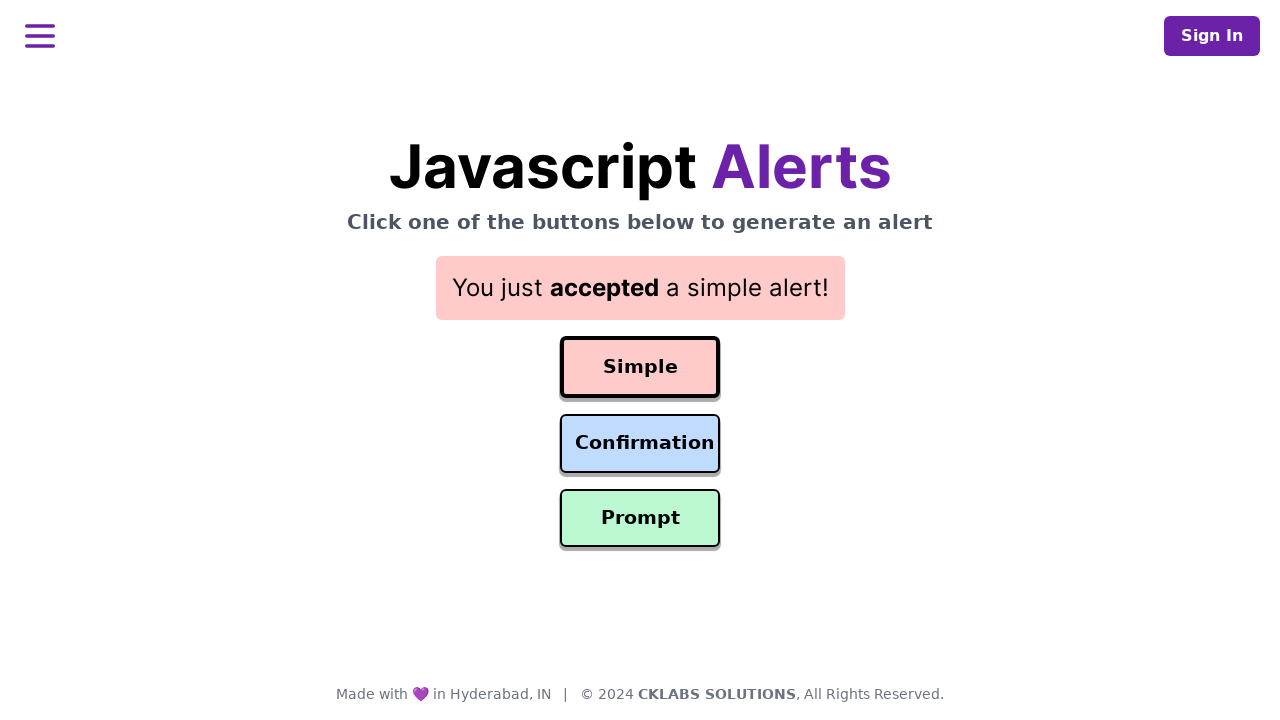

Set up dialog handler to accept alerts
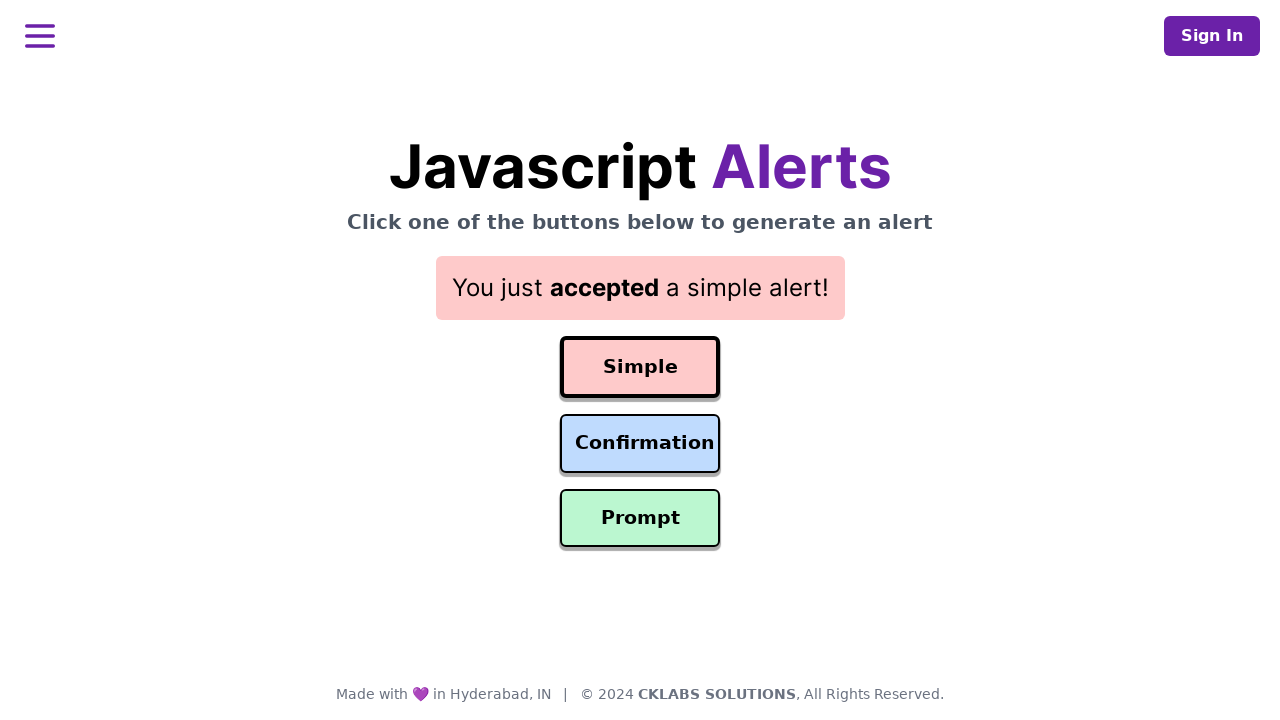

Configured explicit dialog handler with message logging
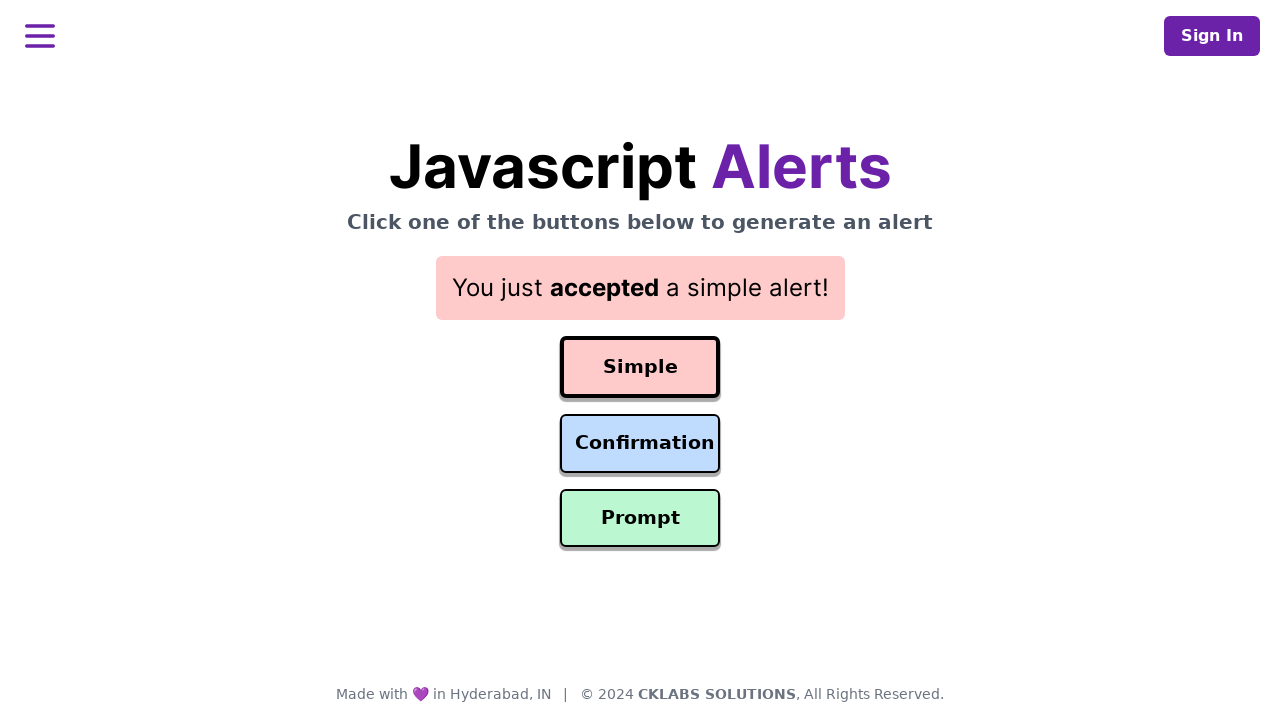

Clicked the Simple alert button to trigger the alert dialog at (640, 367) on xpath=//button[text()='Simple']
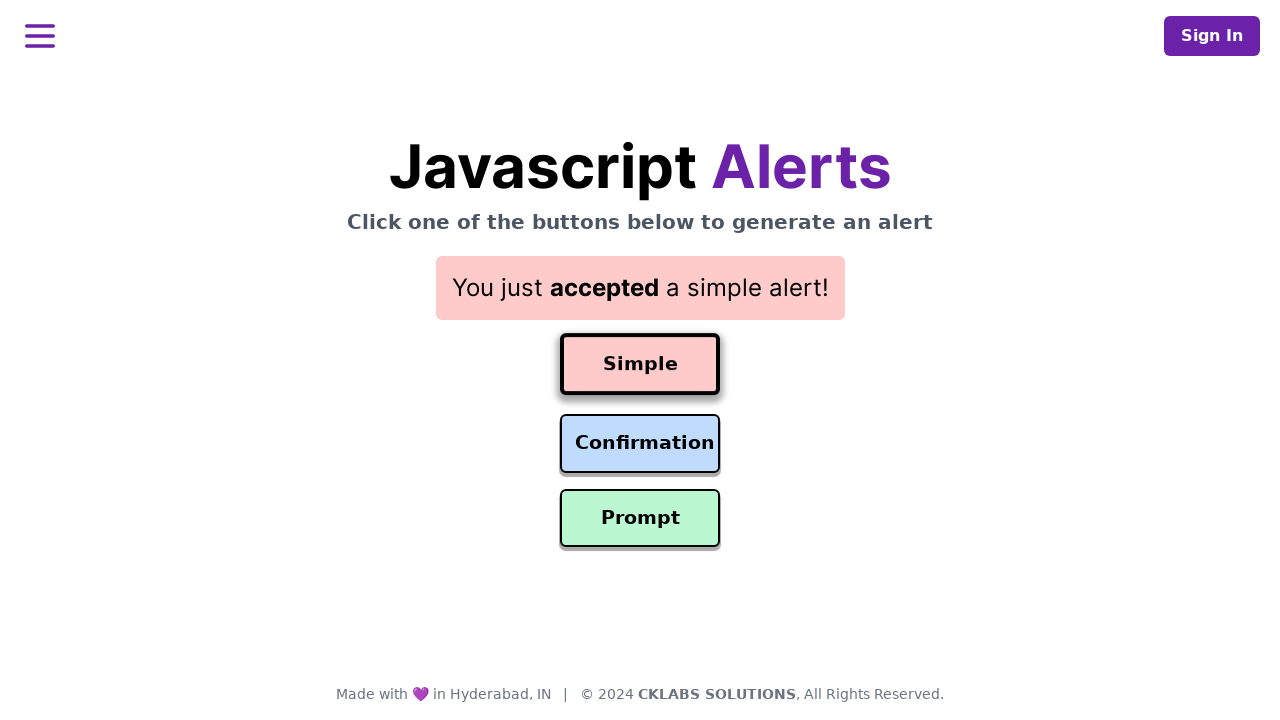

Waited 500ms for dialog to be processed
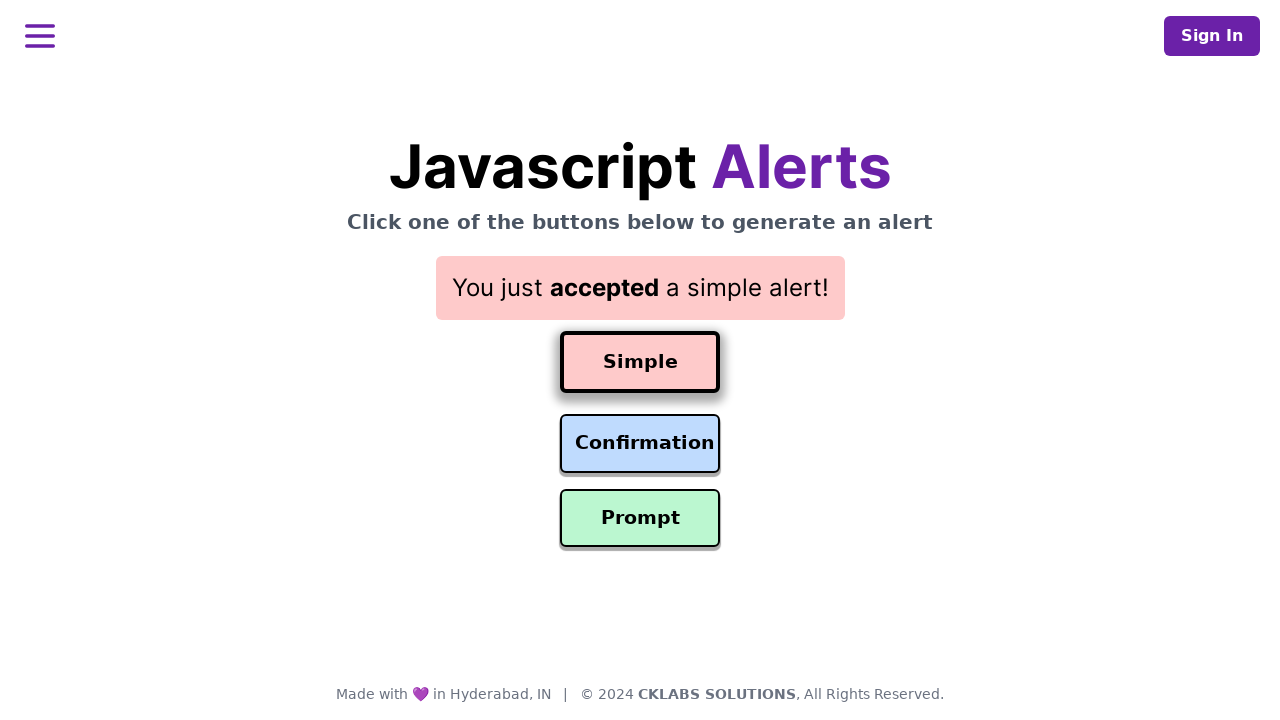

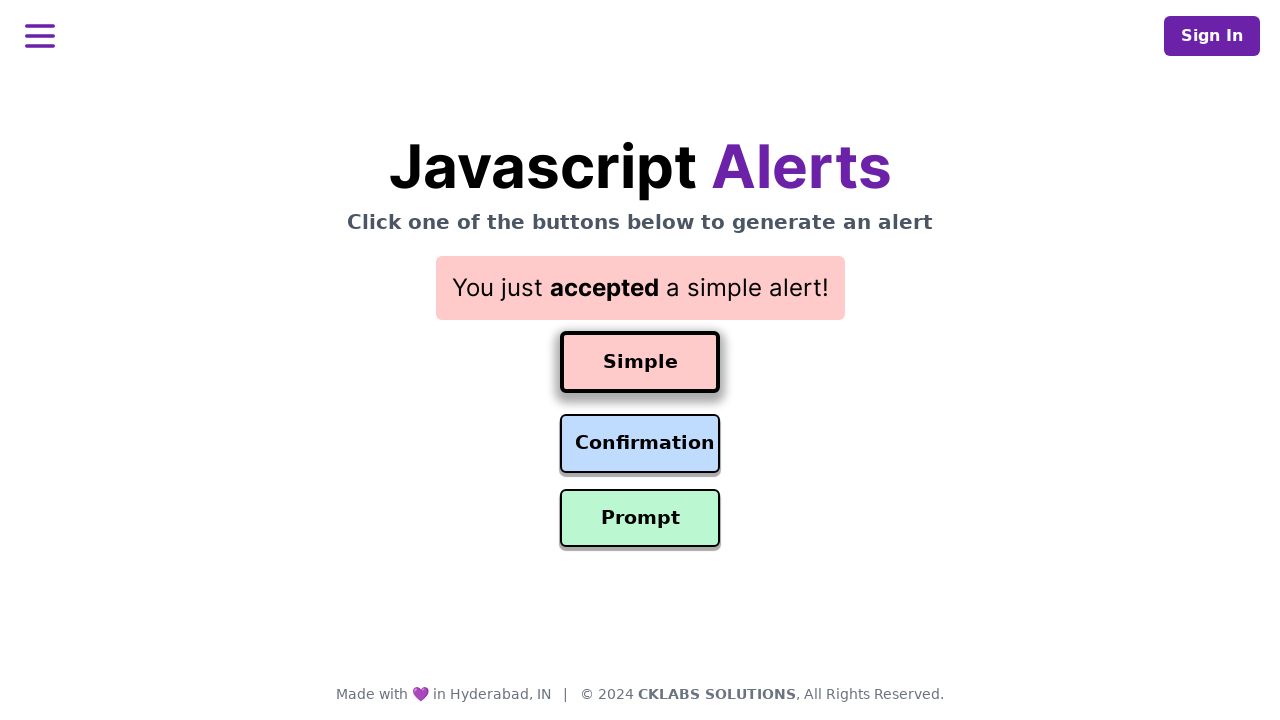